Verifies that the sum of individual amounts in a table matches the displayed total amount

Starting URL: https://rahulshettyacademy.com/AutomationPractice/

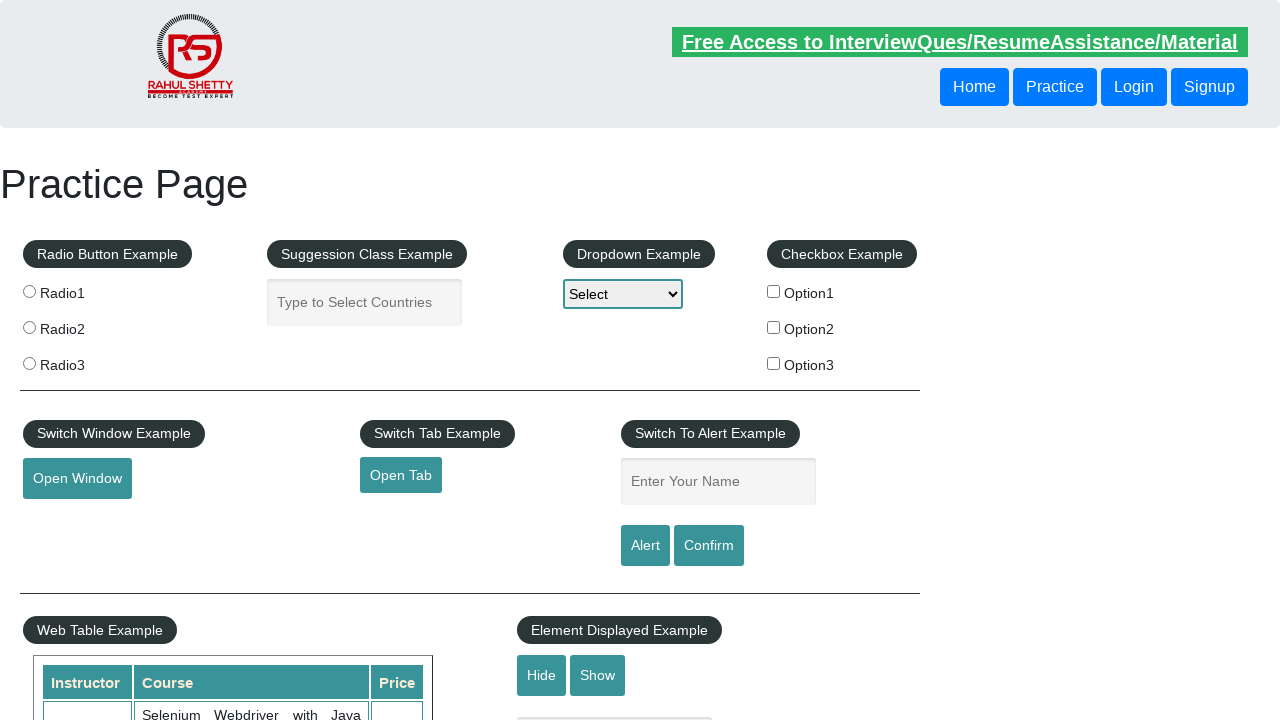

Waited for table with class 'tableFixHead' to be visible
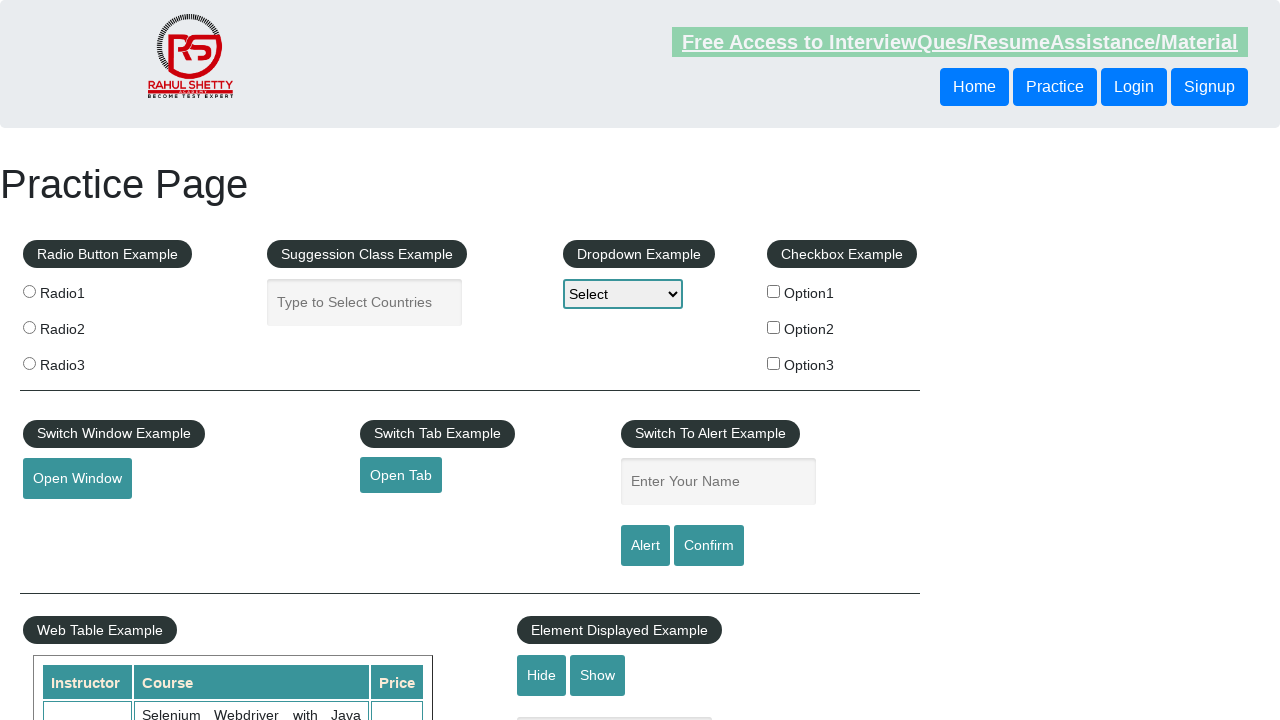

Retrieved all amount cells from table (4th column)
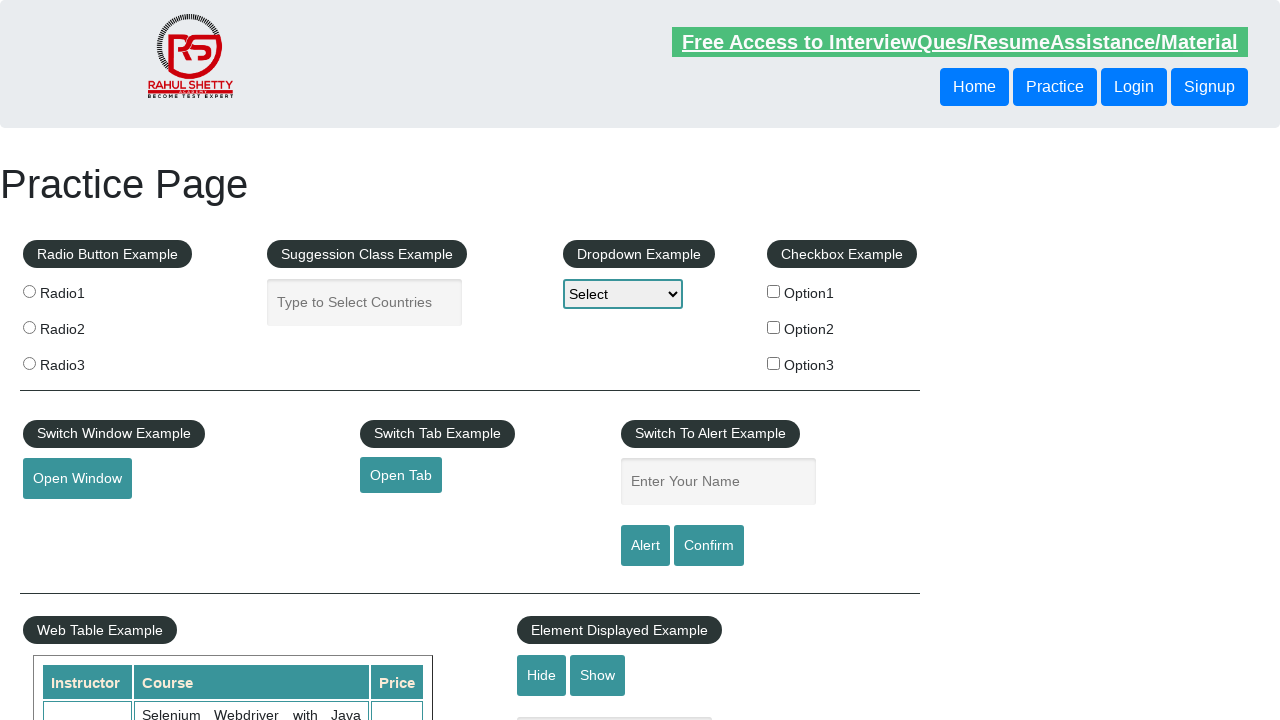

Calculated sum of all individual amounts: 296
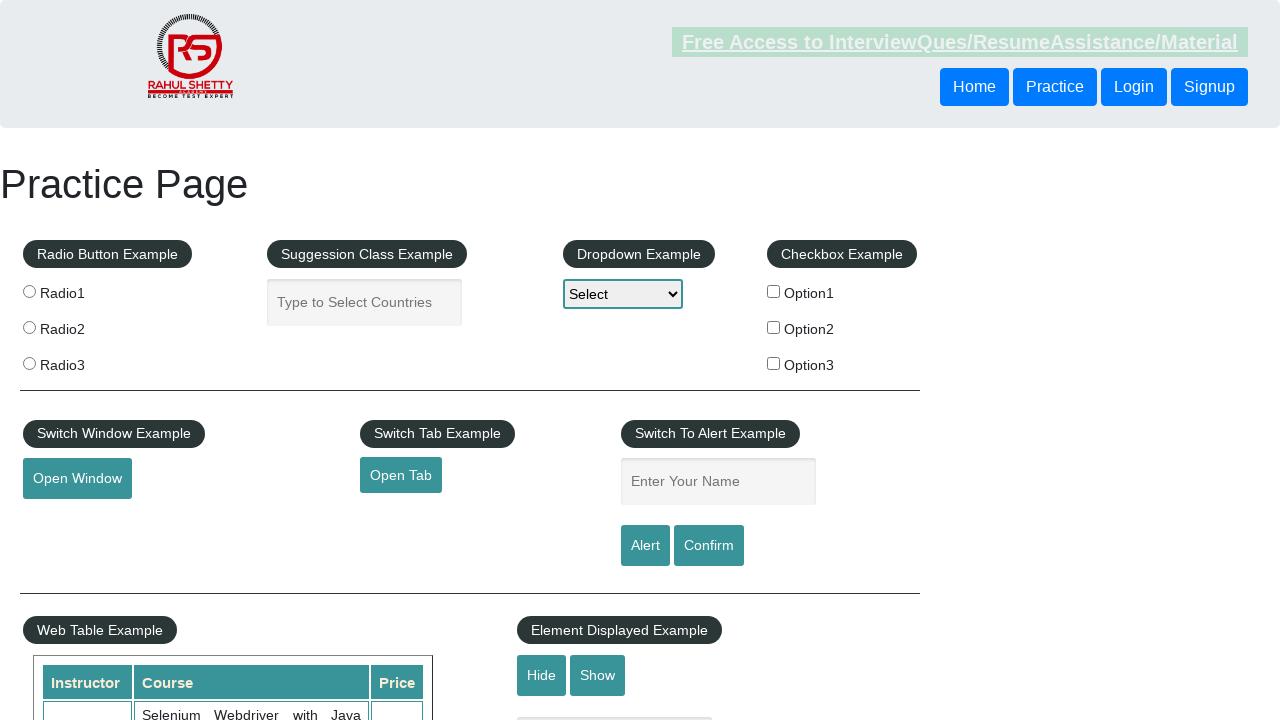

Retrieved the displayed total amount element
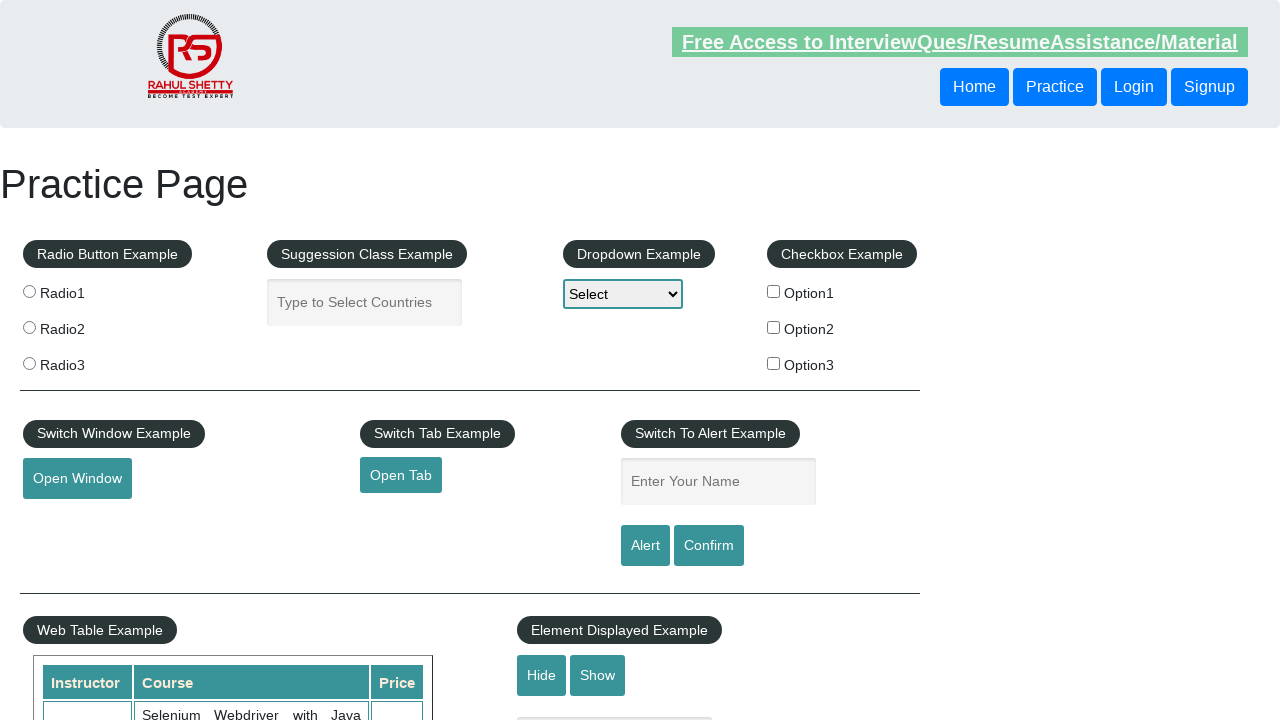

Extracted displayed total amount: 296
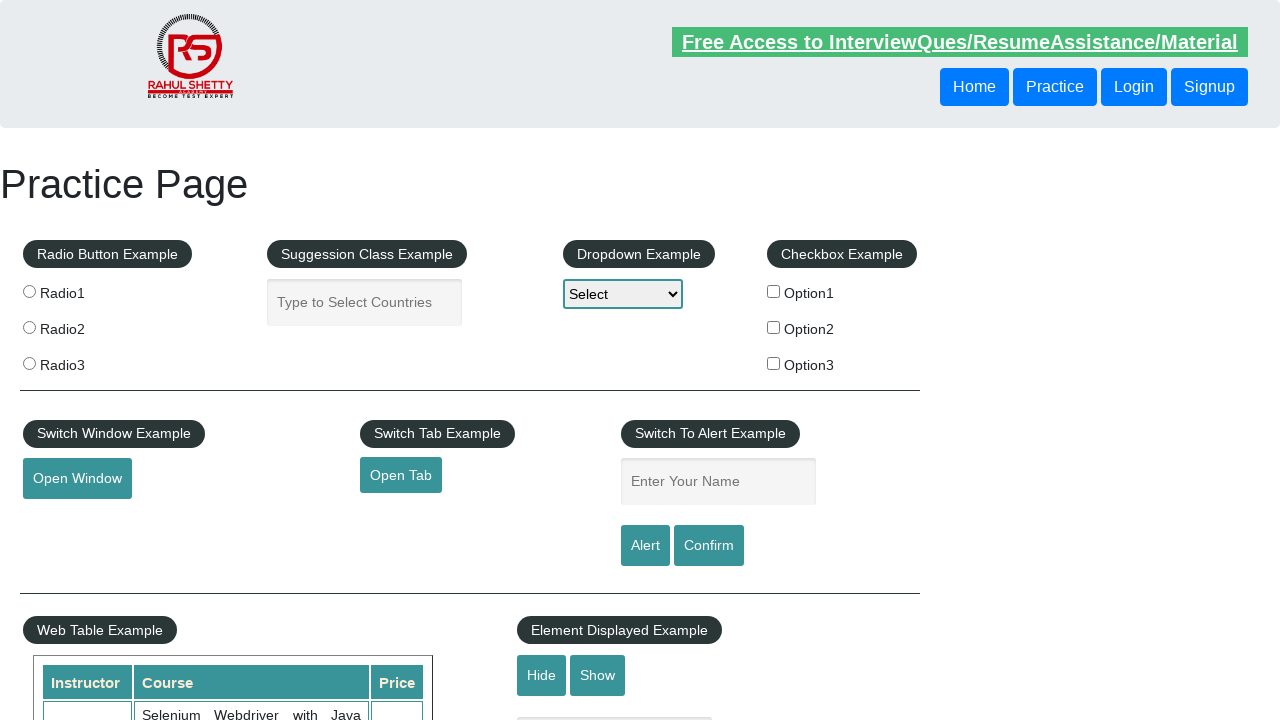

Verified that calculated total (296) matches displayed total (296)
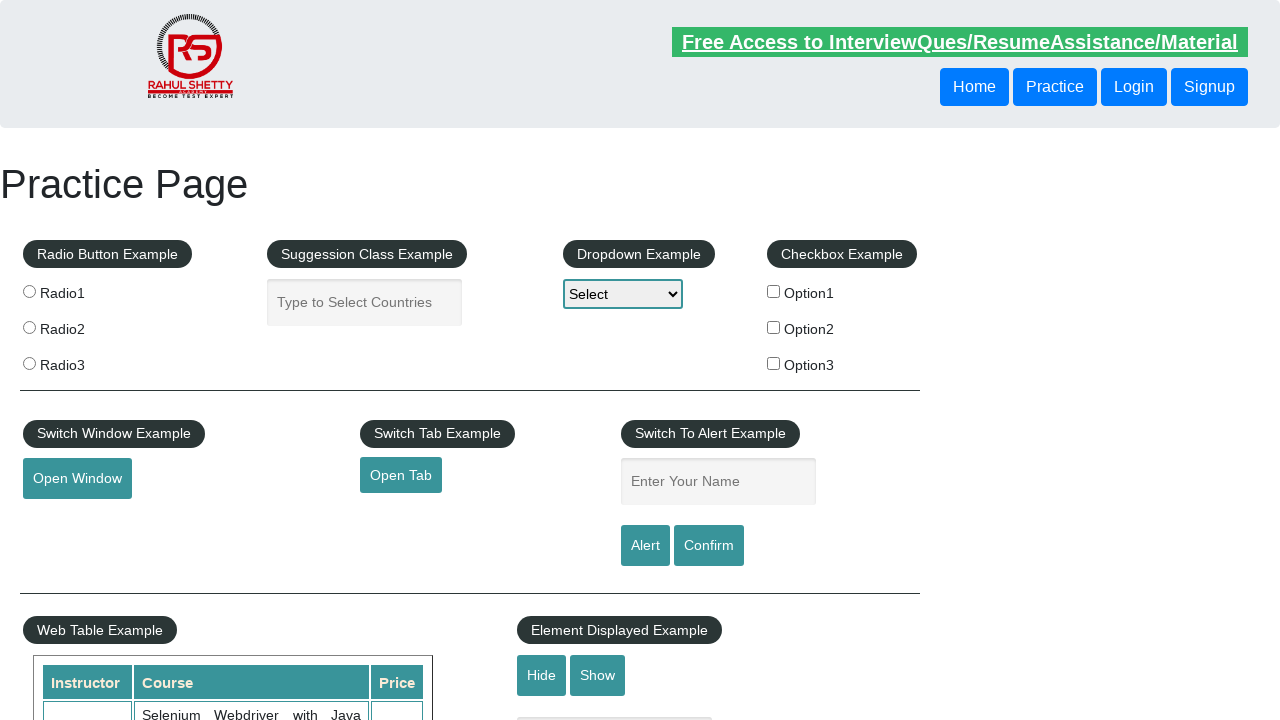

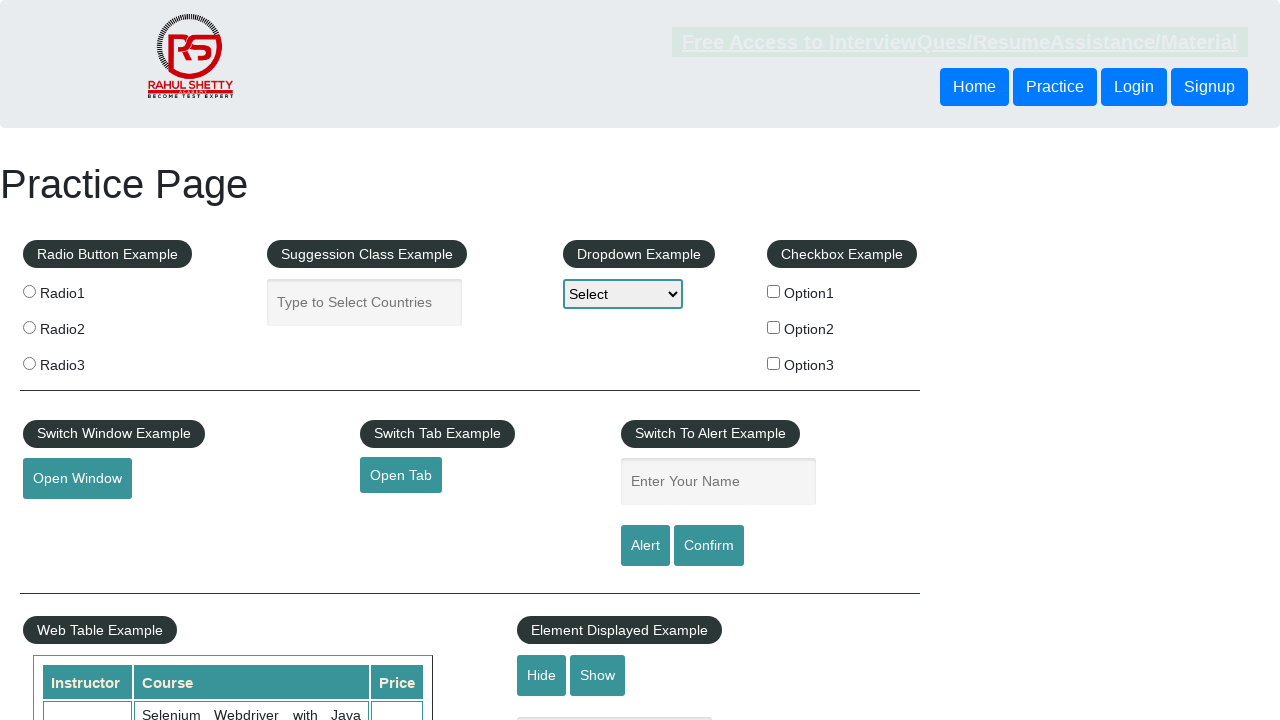